Tests date picker functionality on SpiceJet website by selecting a departure date using JavaScript execution

Starting URL: https://www.spicejet.com/

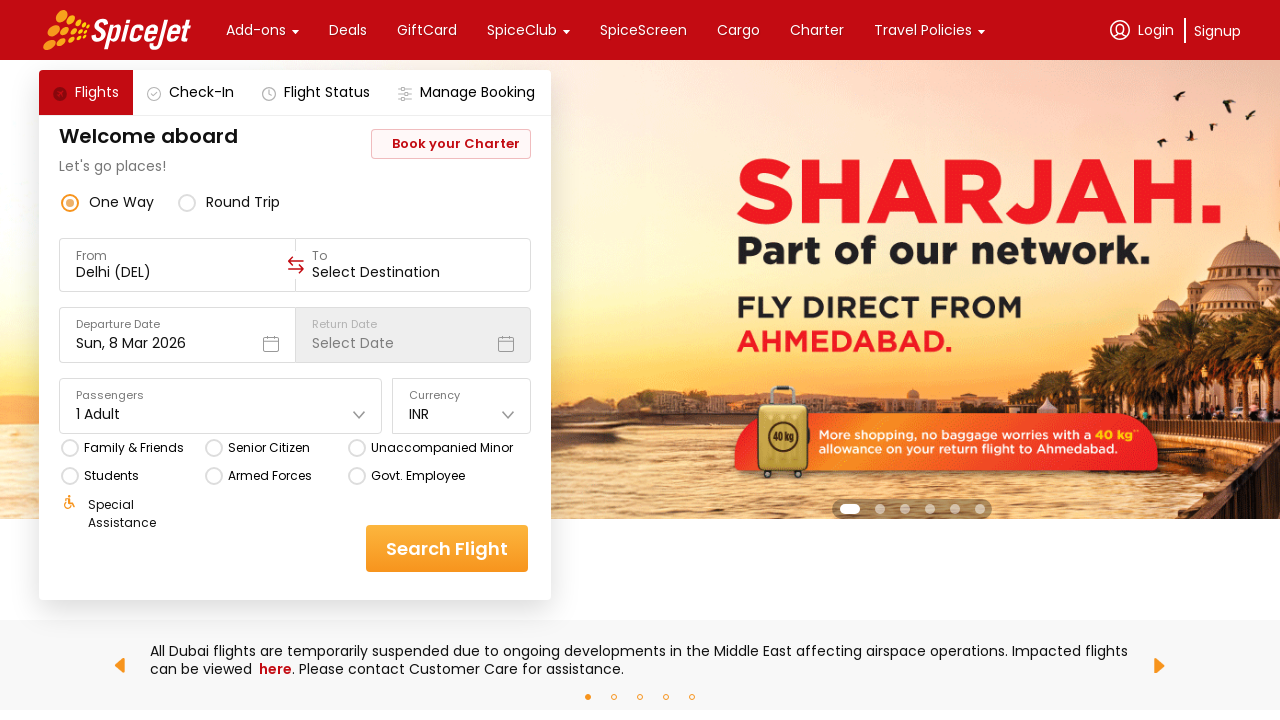

Set departure date to 15-03-2025 using JavaScript execution on date input field
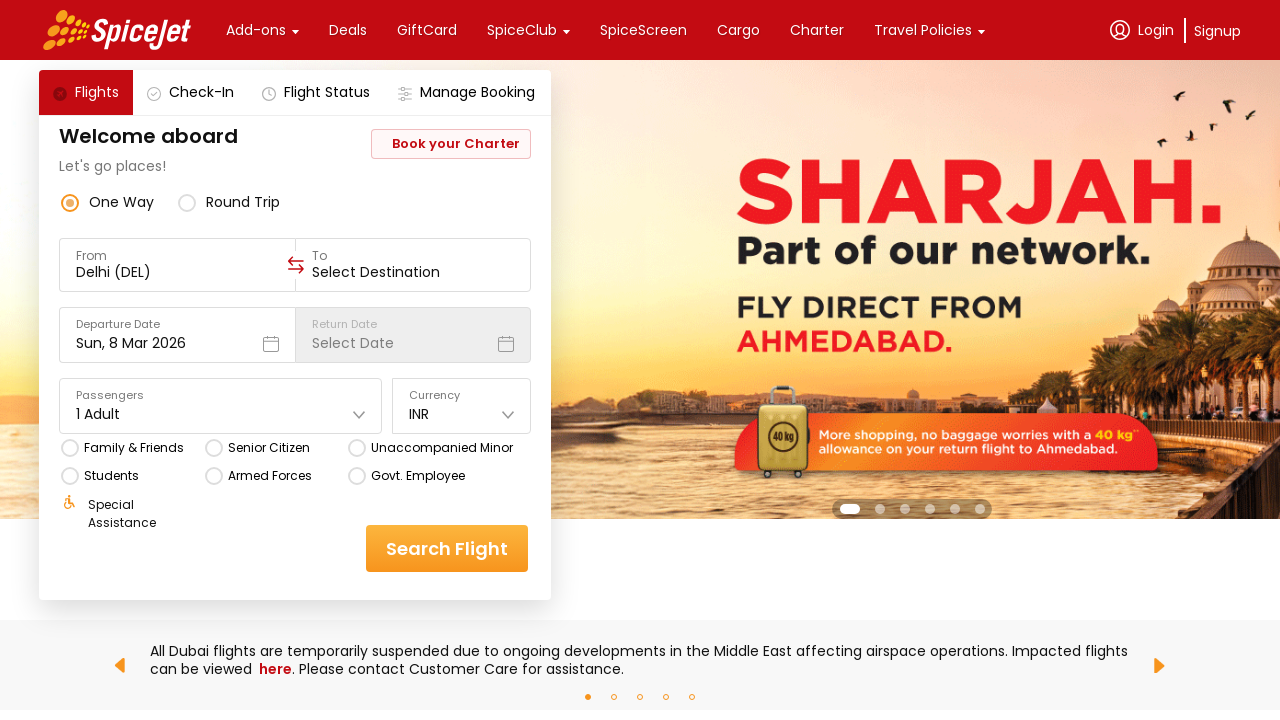

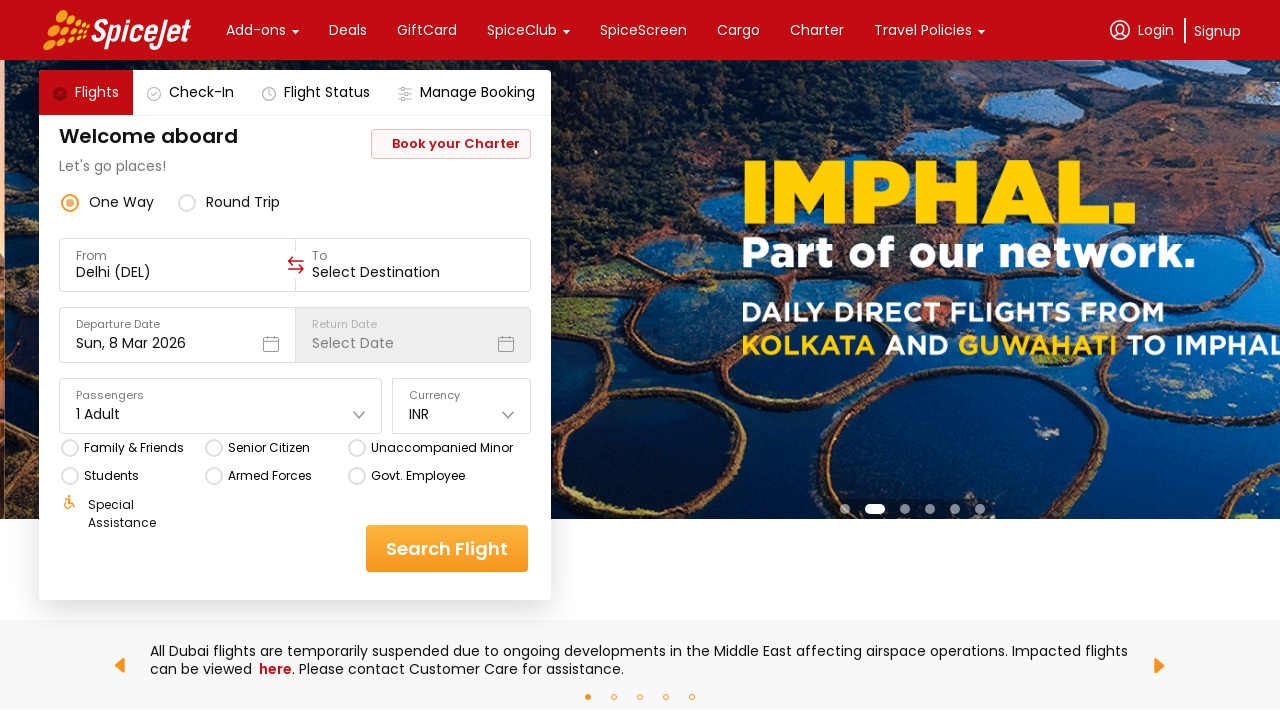